Tests a practice login form by entering credentials, submitting the form, and verifying the error message is displayed for invalid credentials on a Selenium practice site.

Starting URL: https://rahulshettyacademy.com/locatorspractice/

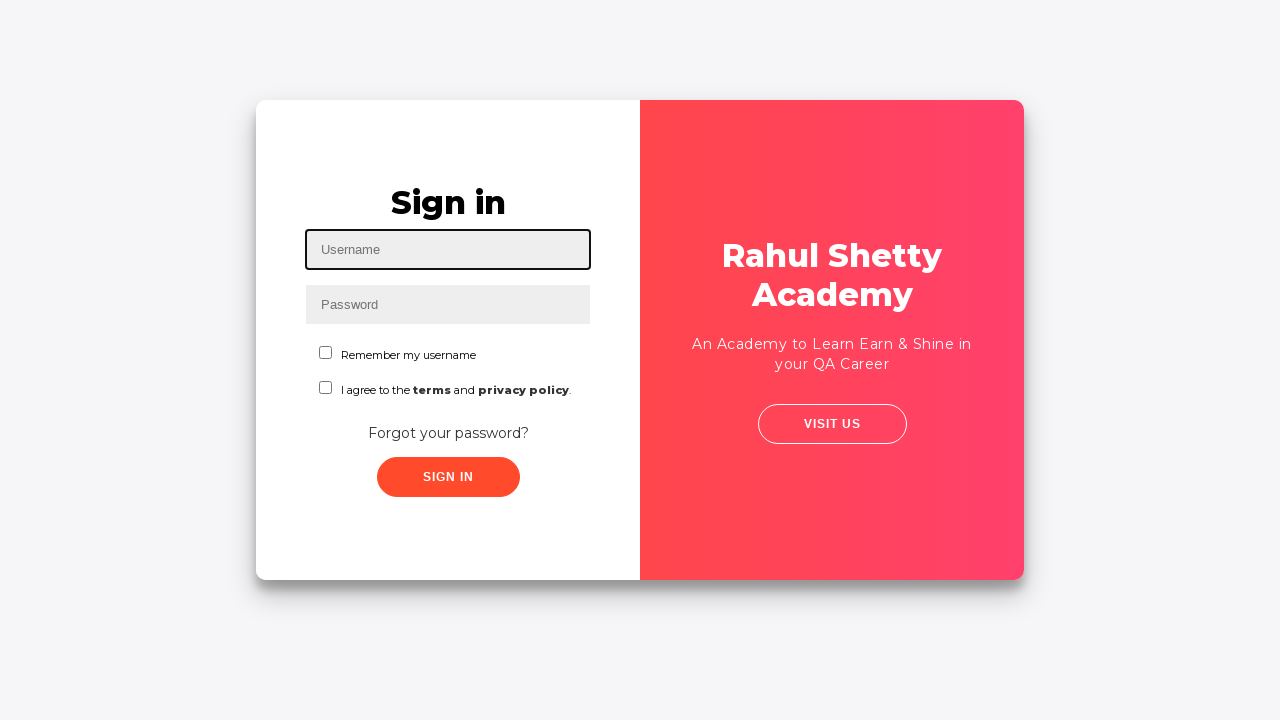

Filled username field with 'pallavi' on #inputUsername
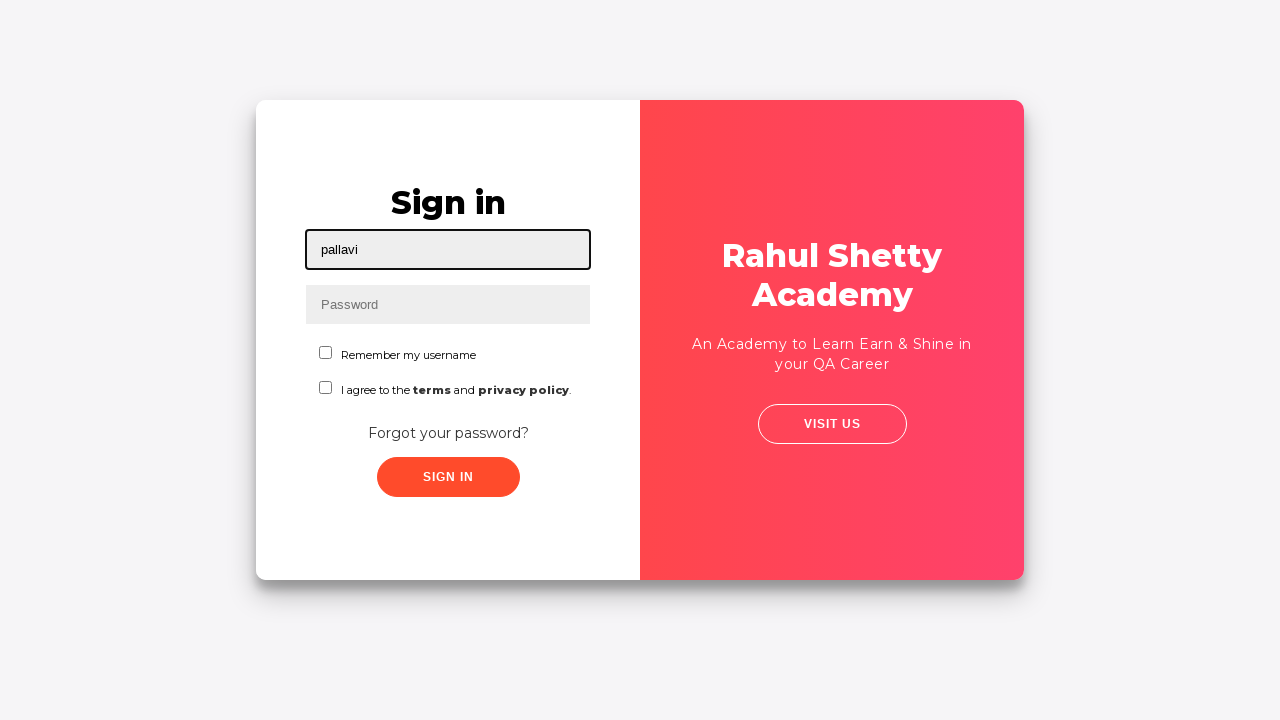

Filled password field with 'rahil' on input[name='inputPassword']
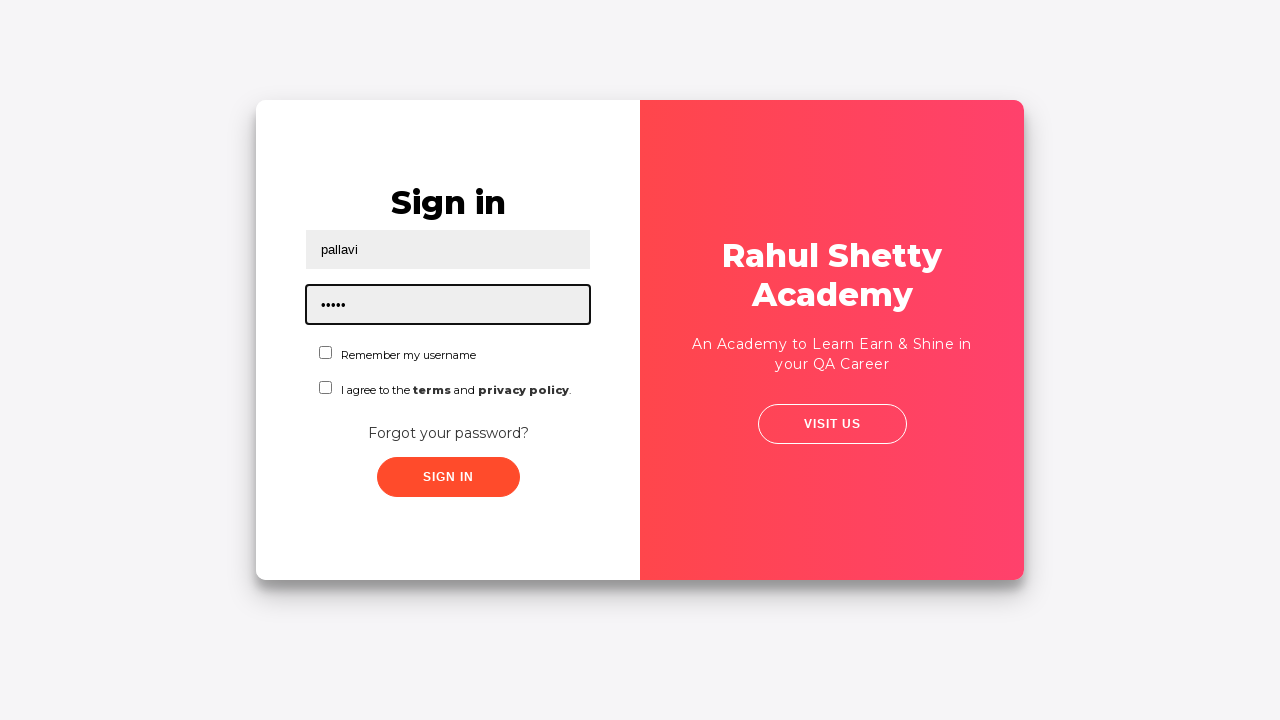

Clicked submit button to attempt login at (448, 477) on .submit
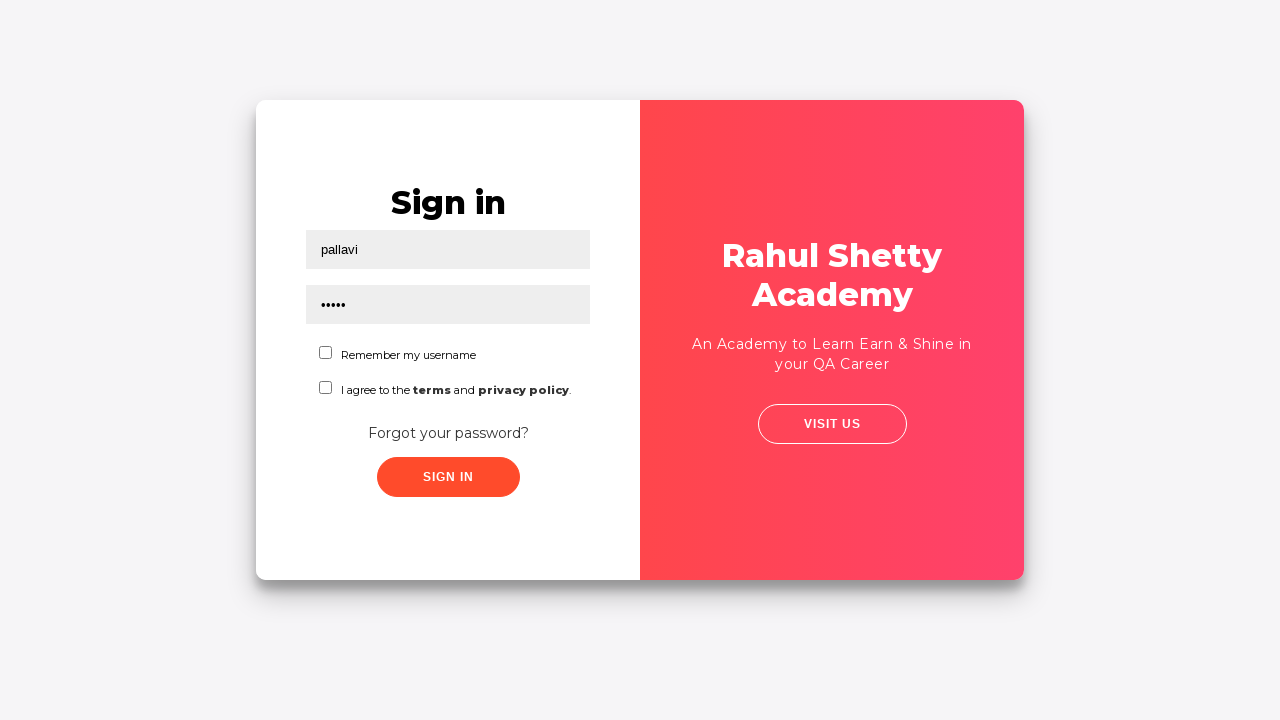

Error message appeared for invalid credentials
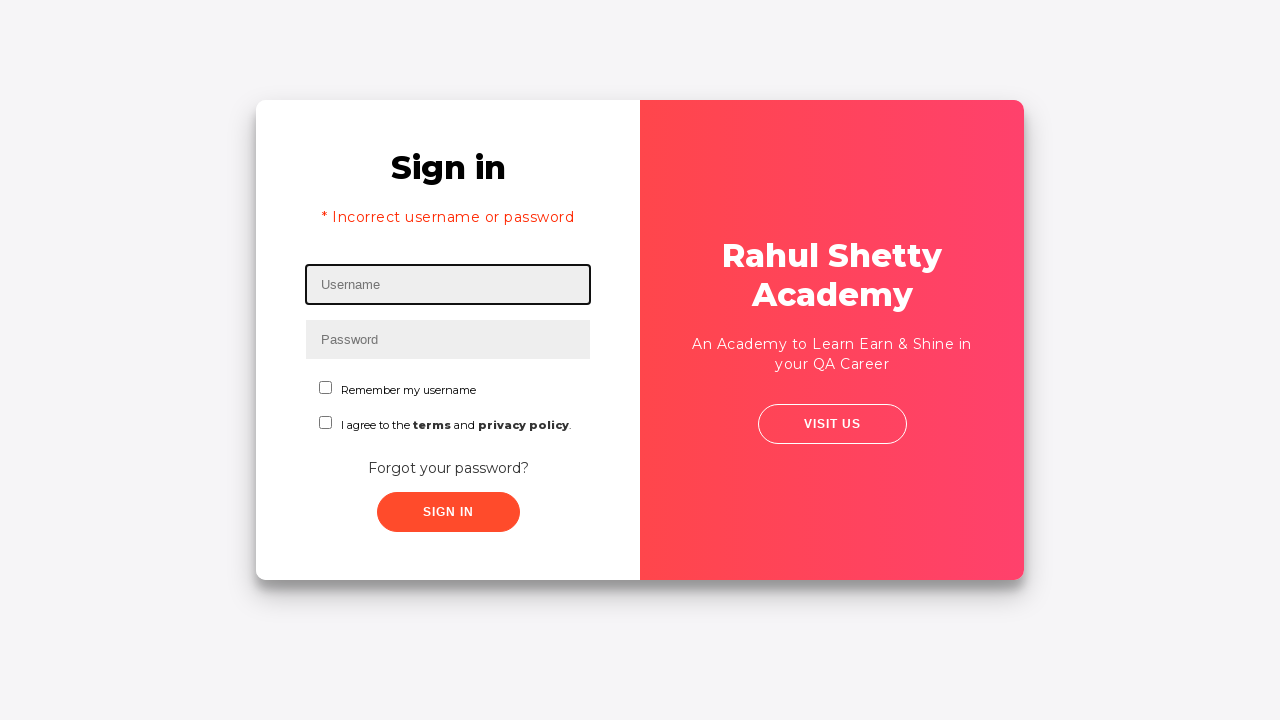

Retrieved error message text: '* Incorrect username or password '
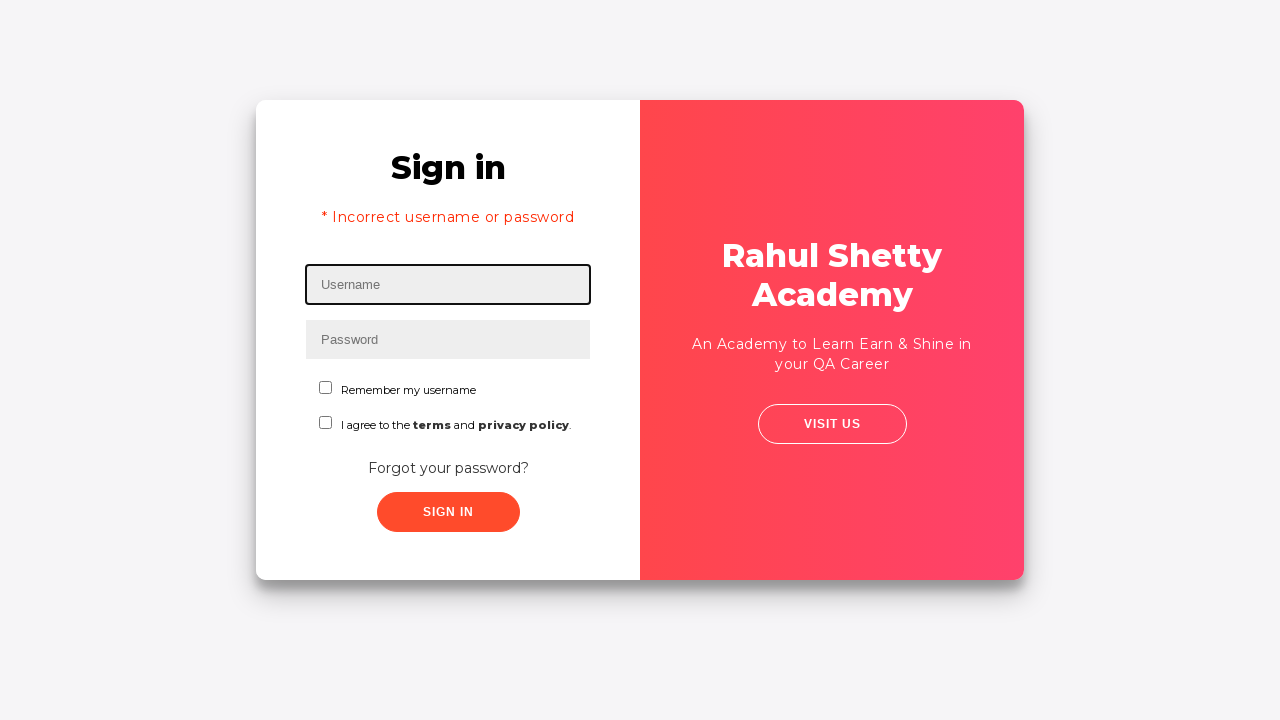

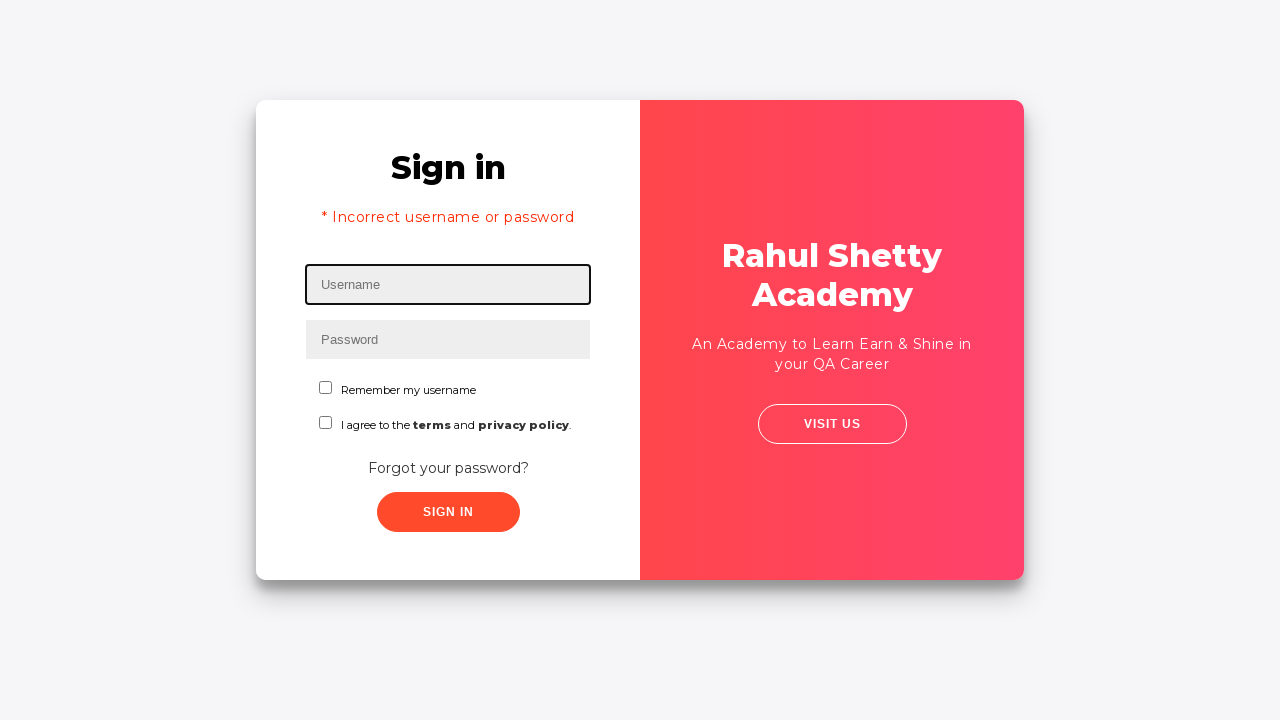